Navigates to Tesla's homepage and verifies the page loads successfully

Starting URL: https://www.tesla.com/

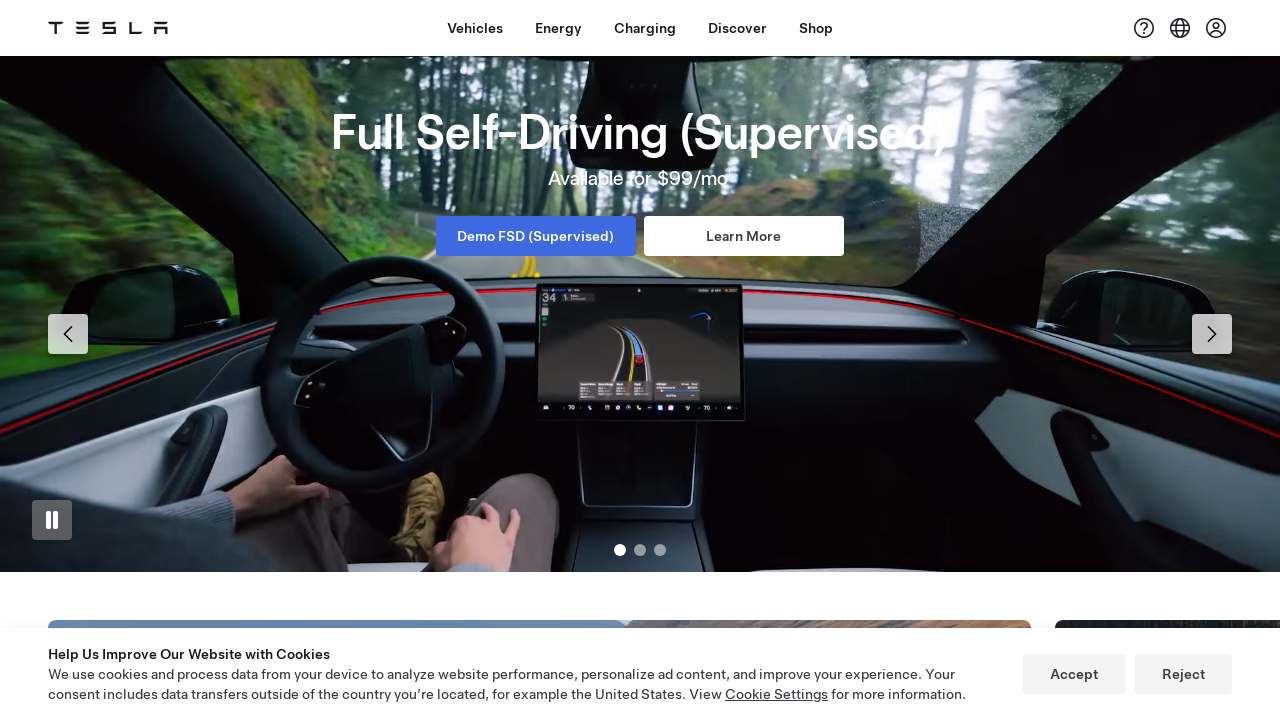

Waited for page DOM content to load
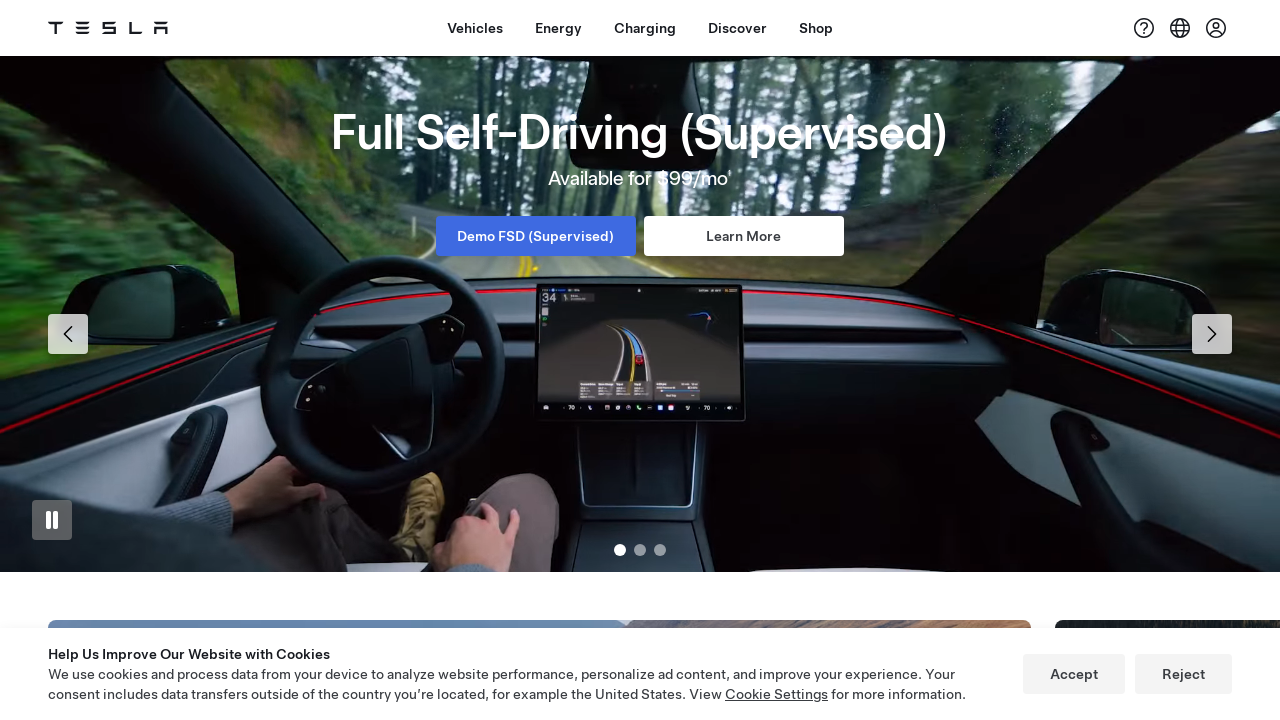

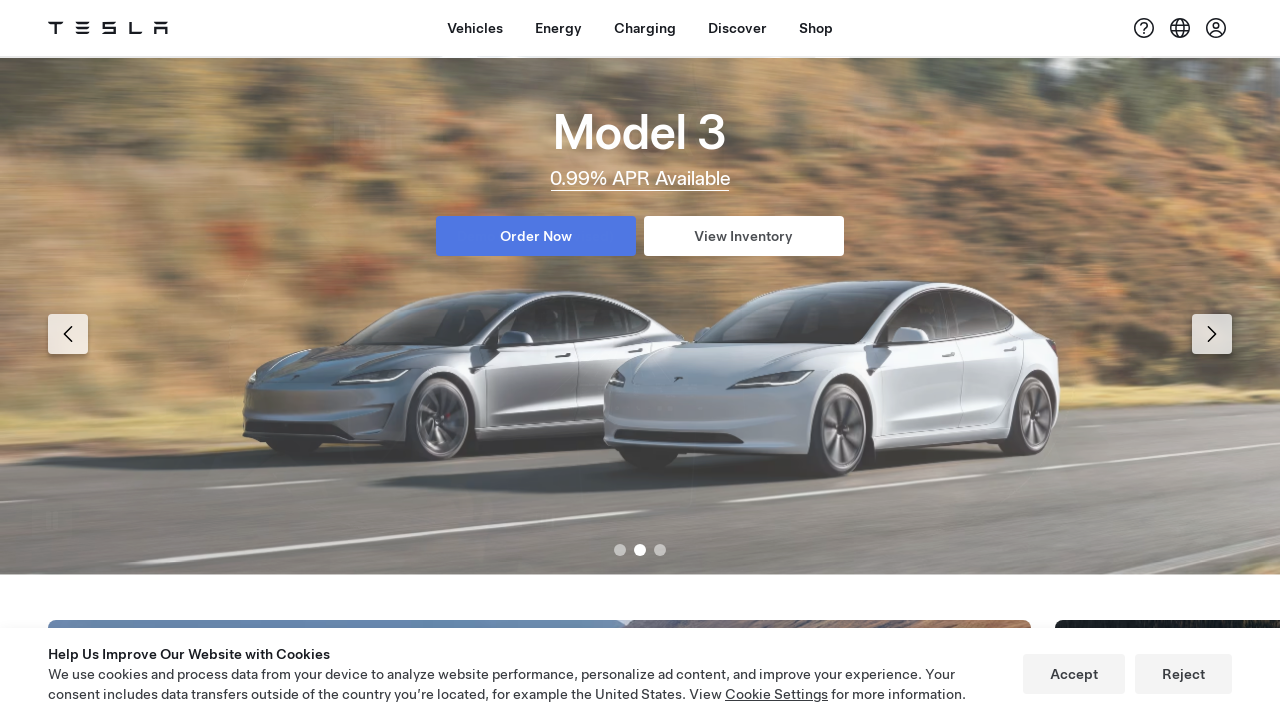